Tests the search functionality on python.org by entering a search query and submitting it

Starting URL: http://www.python.org

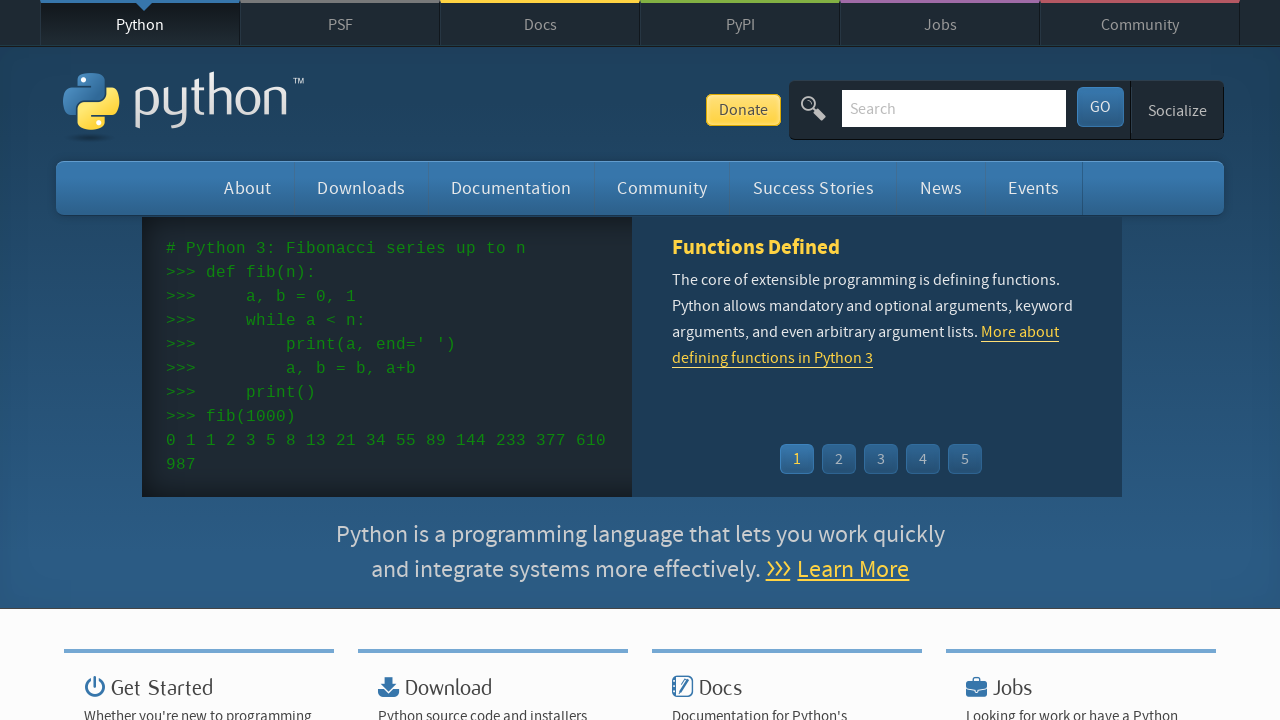

Filled search field with 'python' on input[name='q']
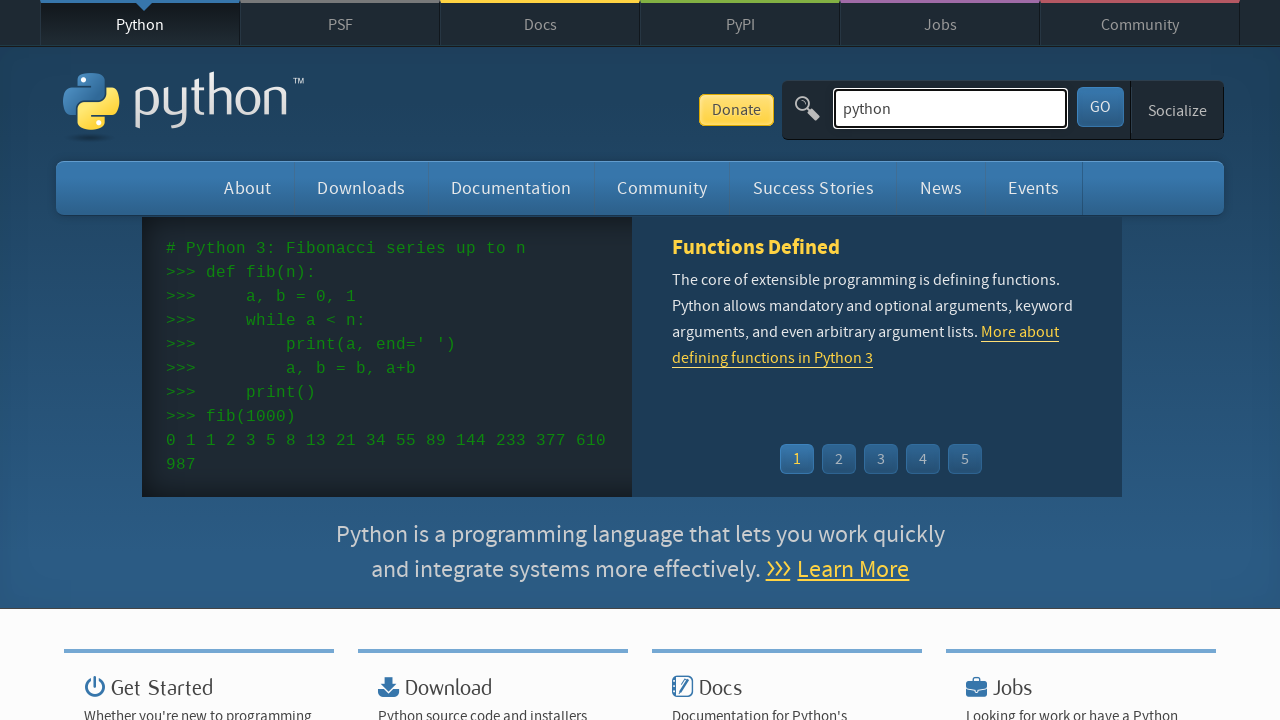

Pressed Enter to submit search query on input[name='q']
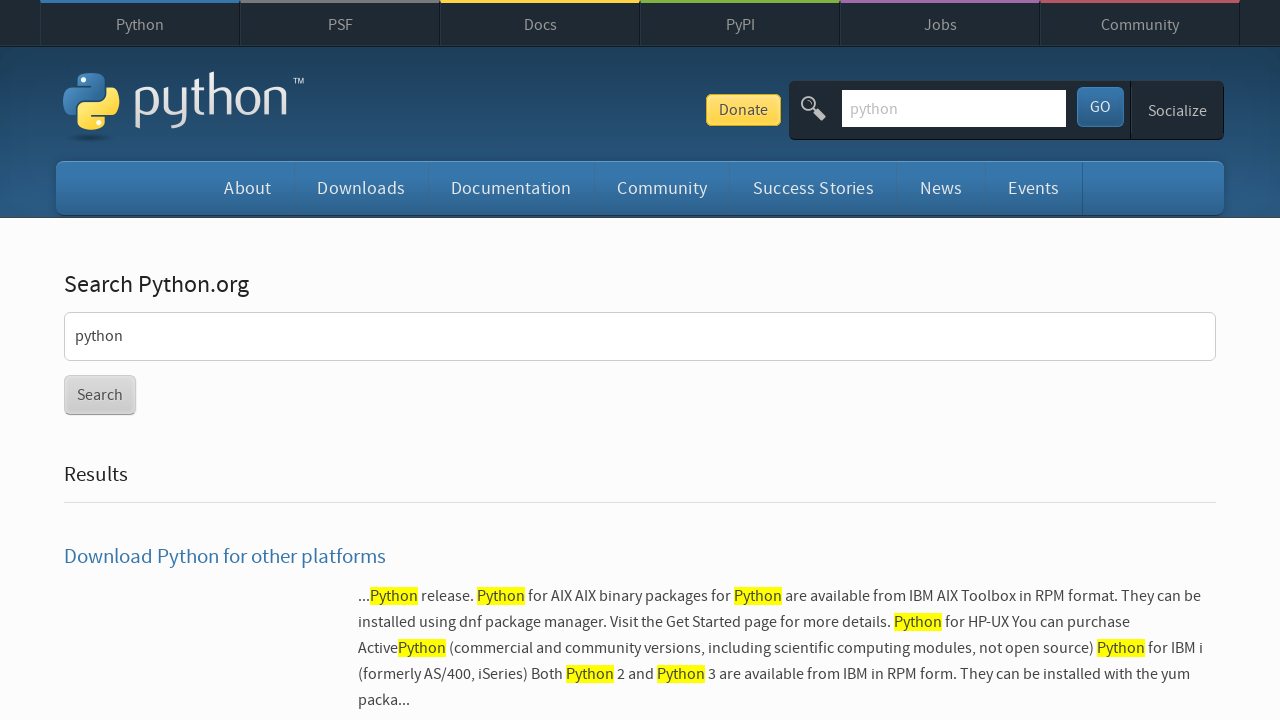

Search results page loaded
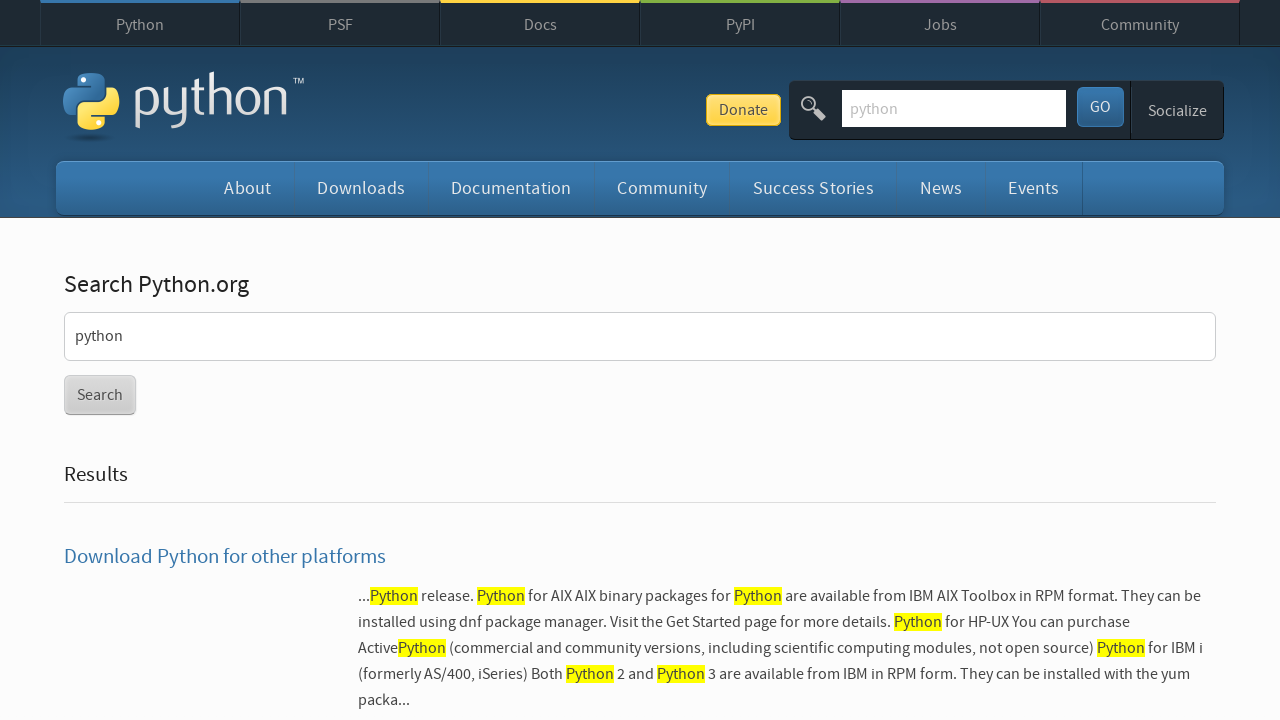

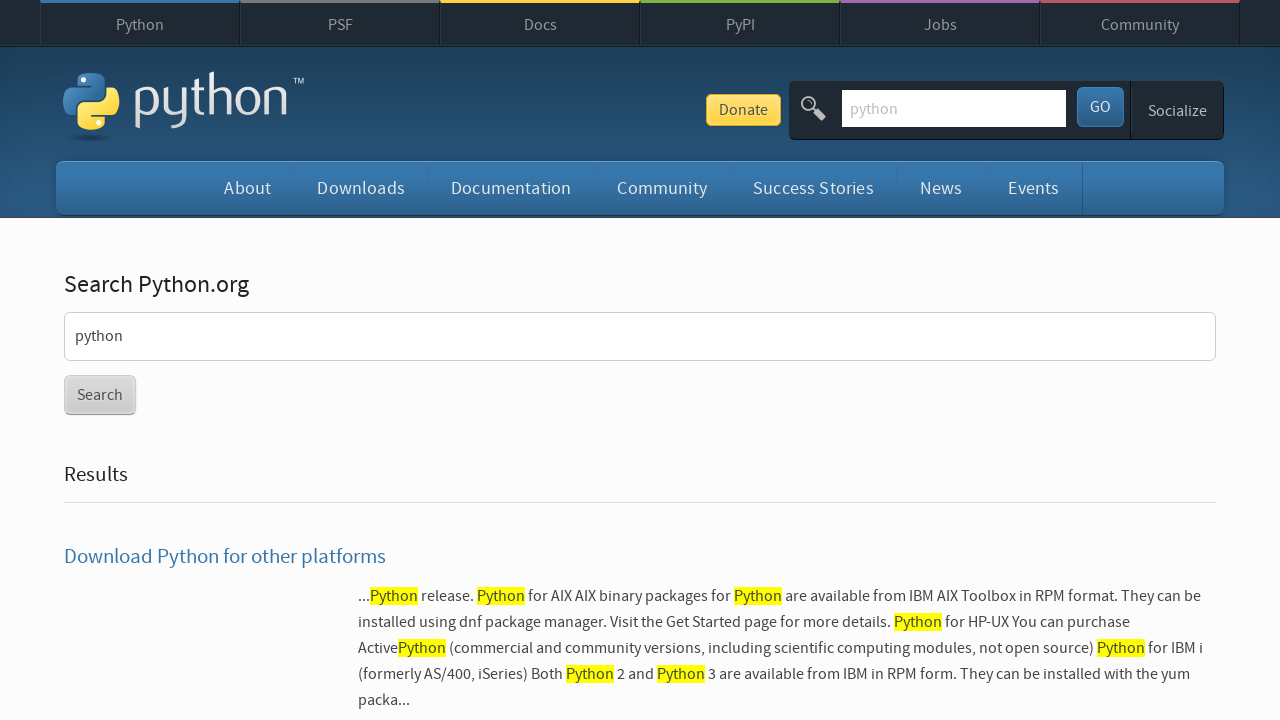